Verifies that the contextual navigation menu contains the expected links: Individuals, Plan Sponsors, and Financial Professionals

Starting URL: https://www.empower.com/

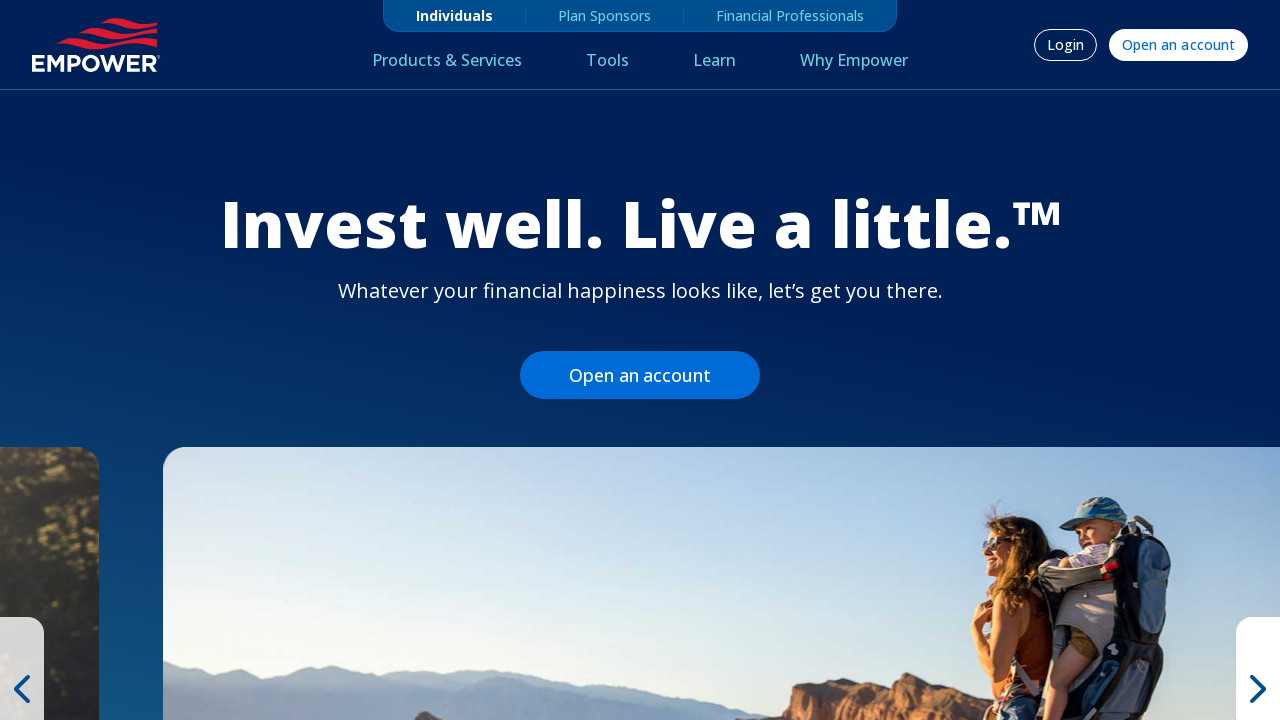

Waited for contextual navigation links to be visible
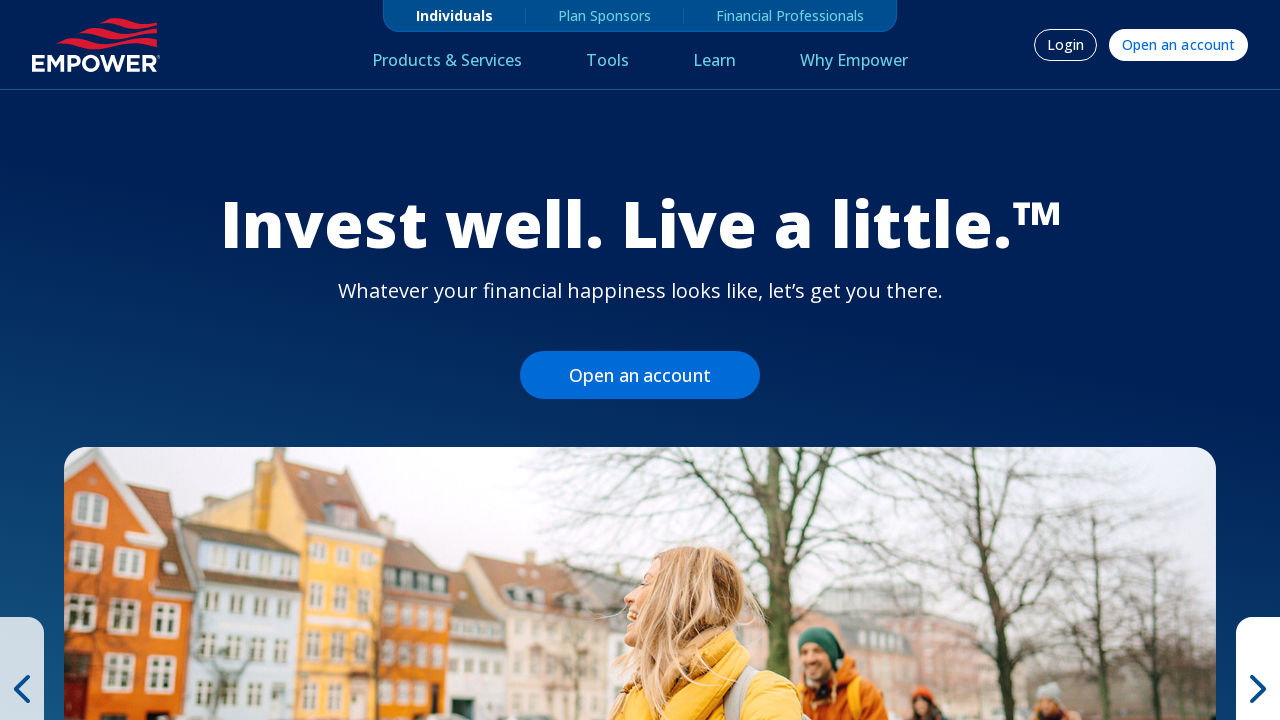

Retrieved all contextual navigation links
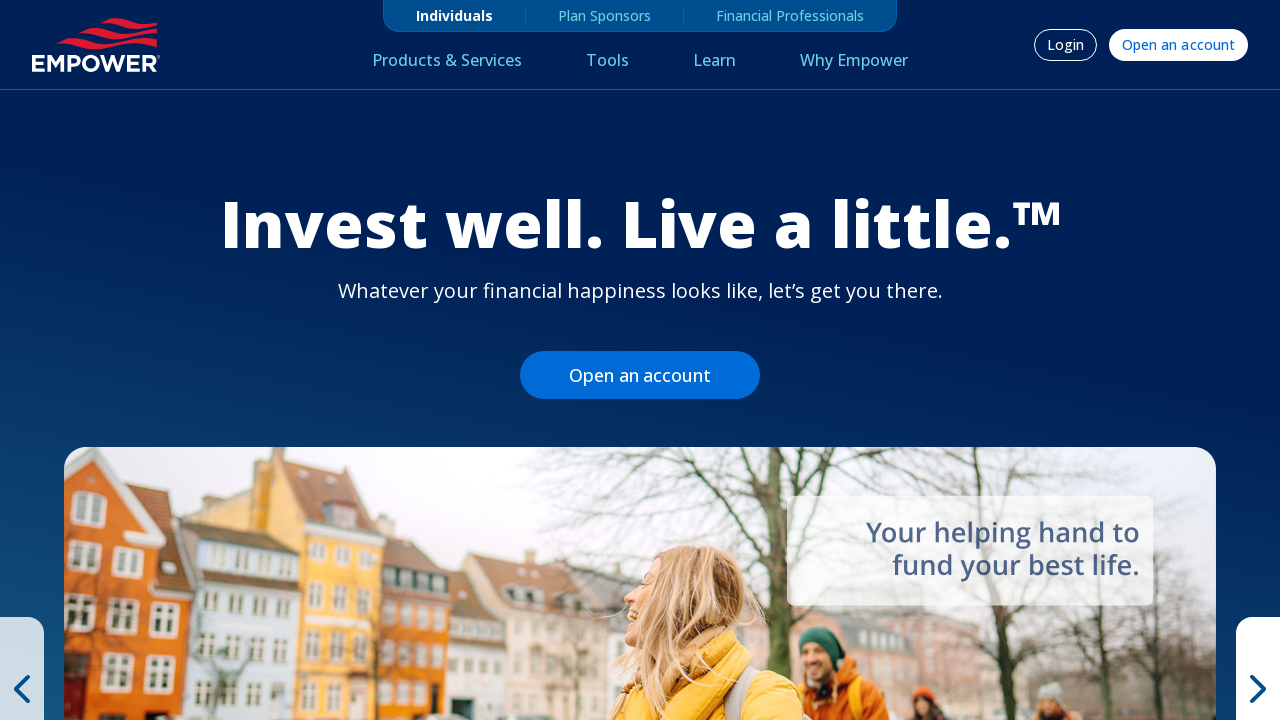

Extracted link texts: ['Individuals', 'Plan Sponsors', 'Financial Professionals']
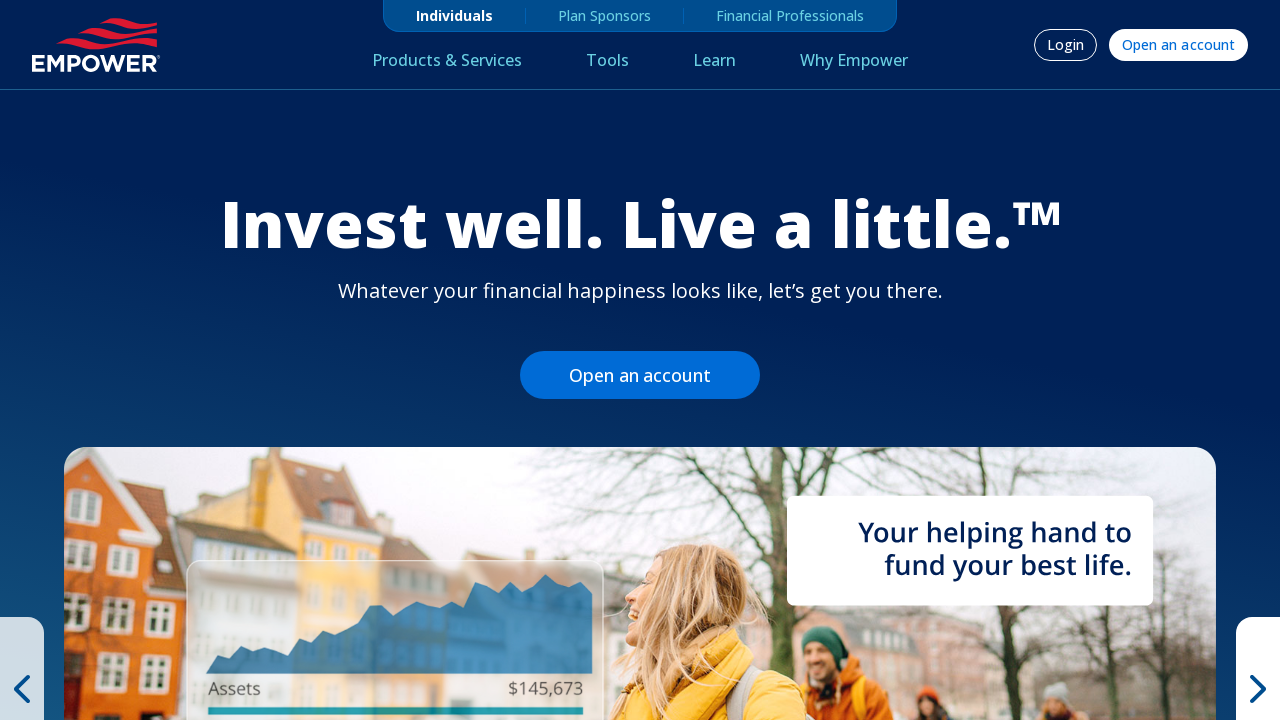

Verified 'Individuals' link is present in contextual menu
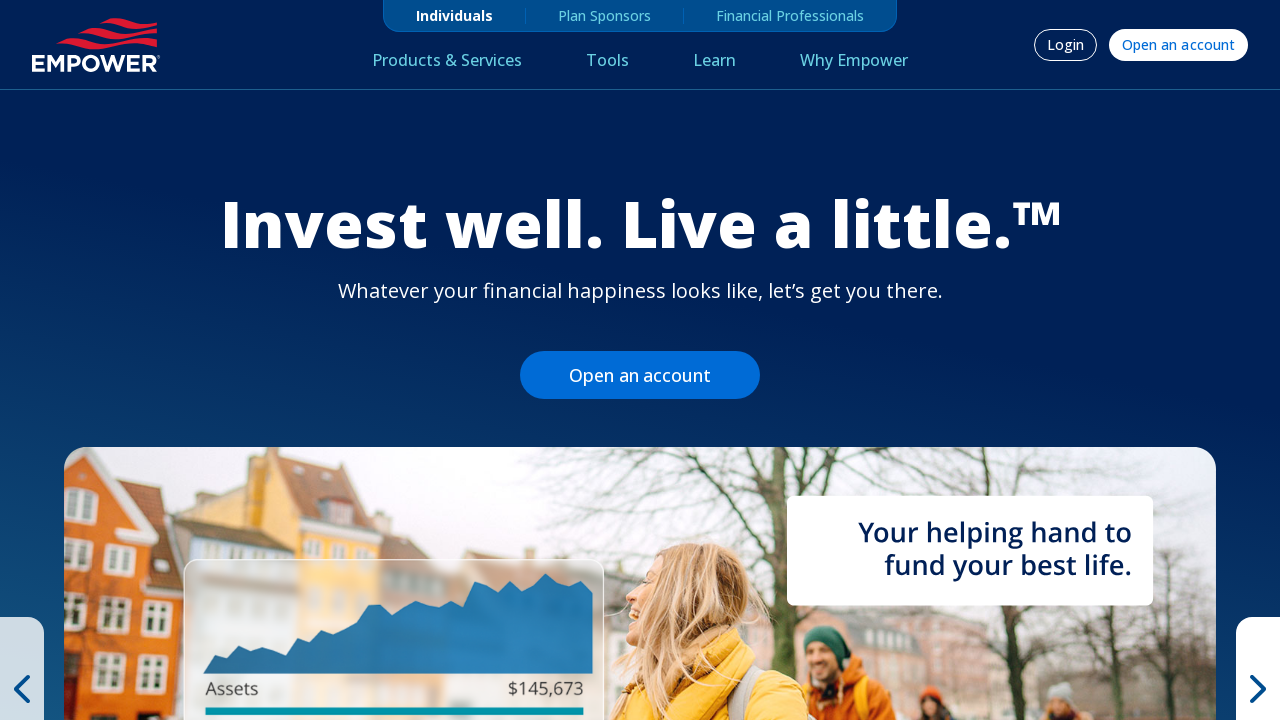

Verified 'Plan Sponsors' link is present in contextual menu
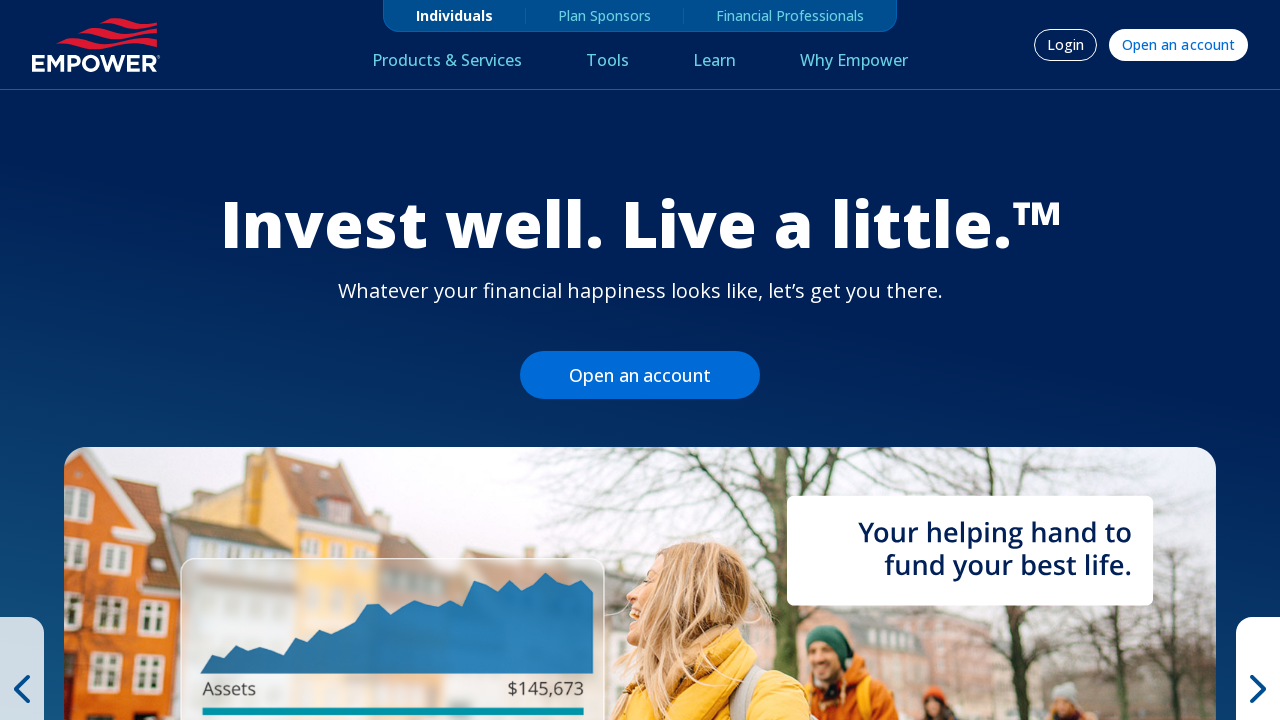

Verified 'Financial Professionals' link is present in contextual menu
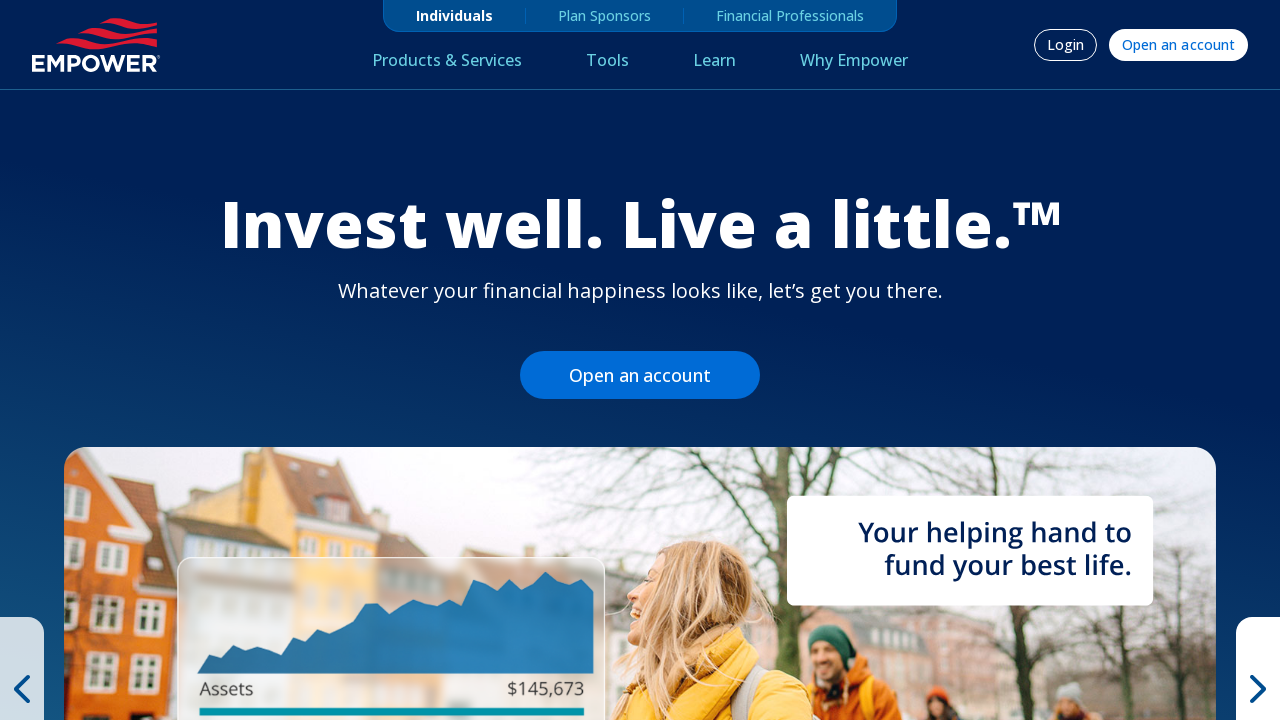

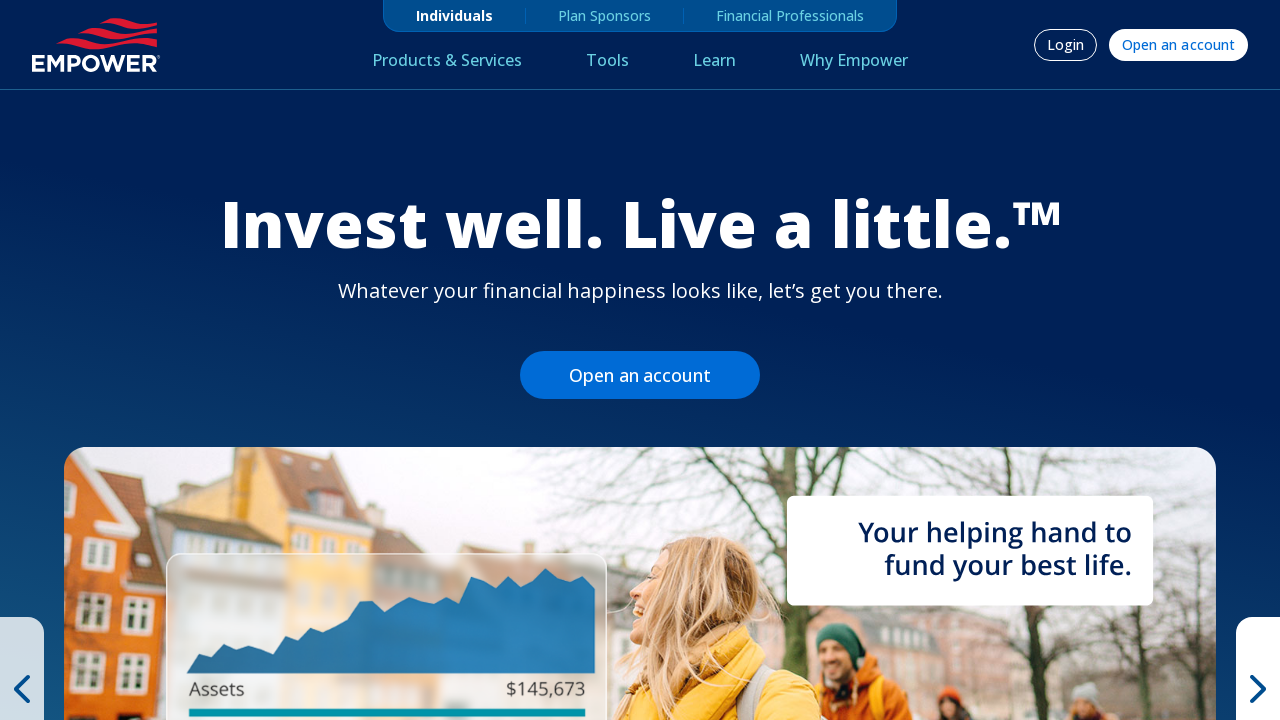